Tests multi-select dropdown functionality by selecting all available language options and then deselecting them all

Starting URL: https://practice.cydeo.com/dropdown

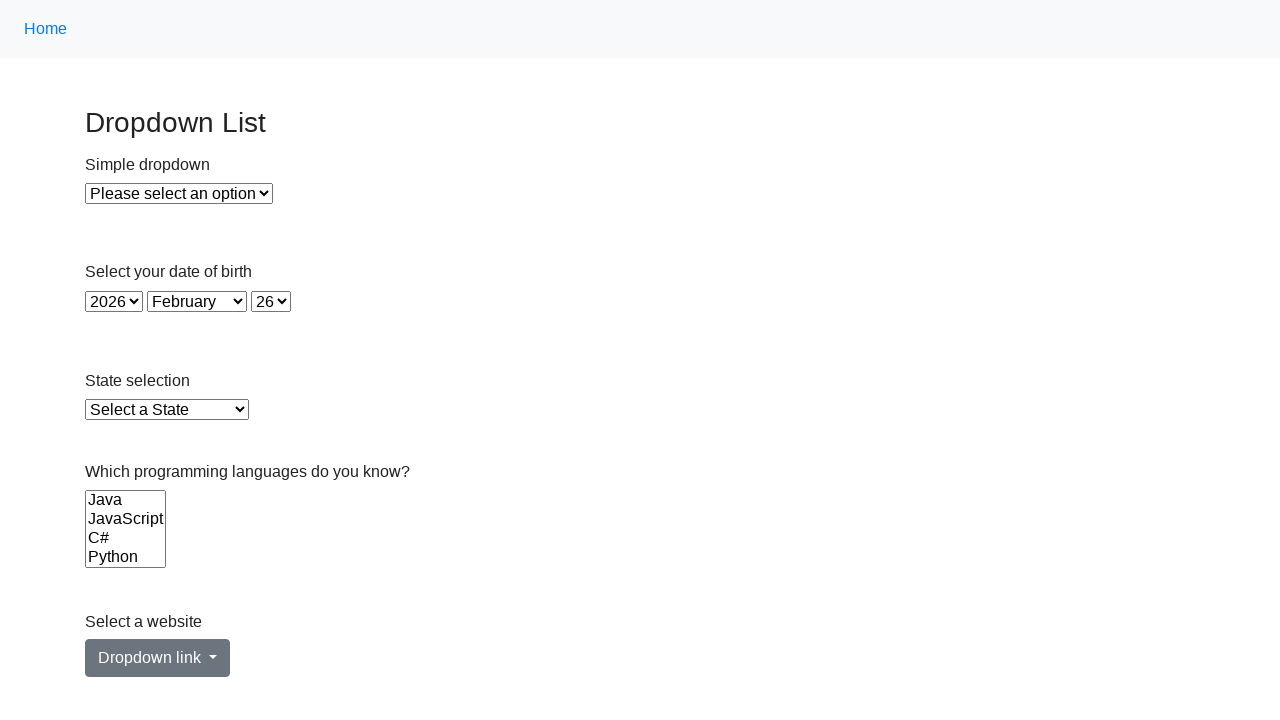

Located multi-select dropdown for Languages
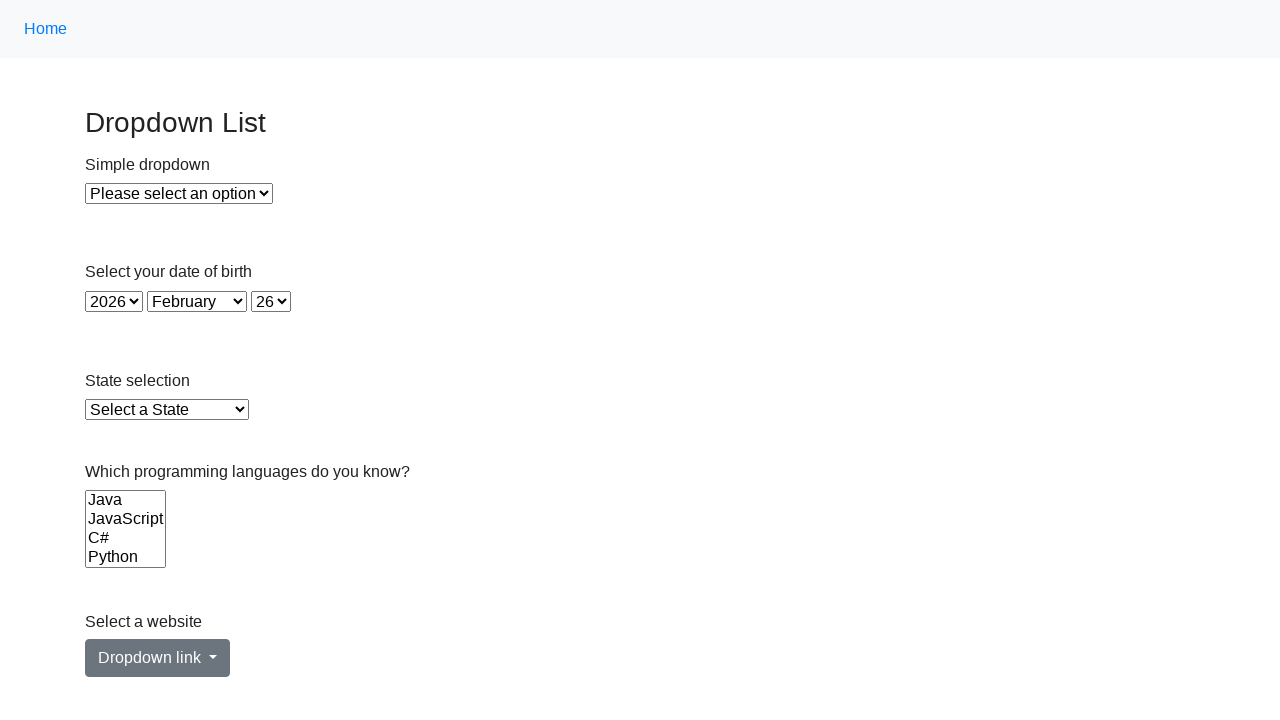

Retrieved all available language options from dropdown
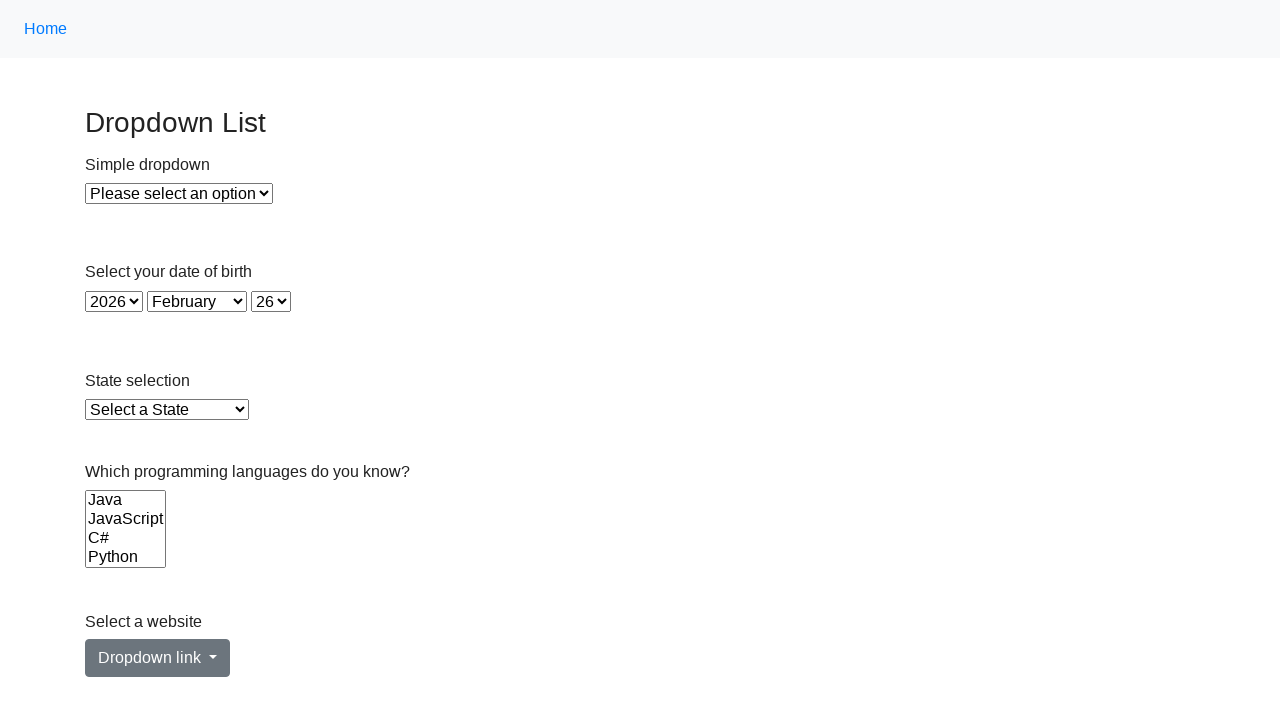

Selected a language option at (126, 500) on select[name='Languages'] >> option >> nth=0
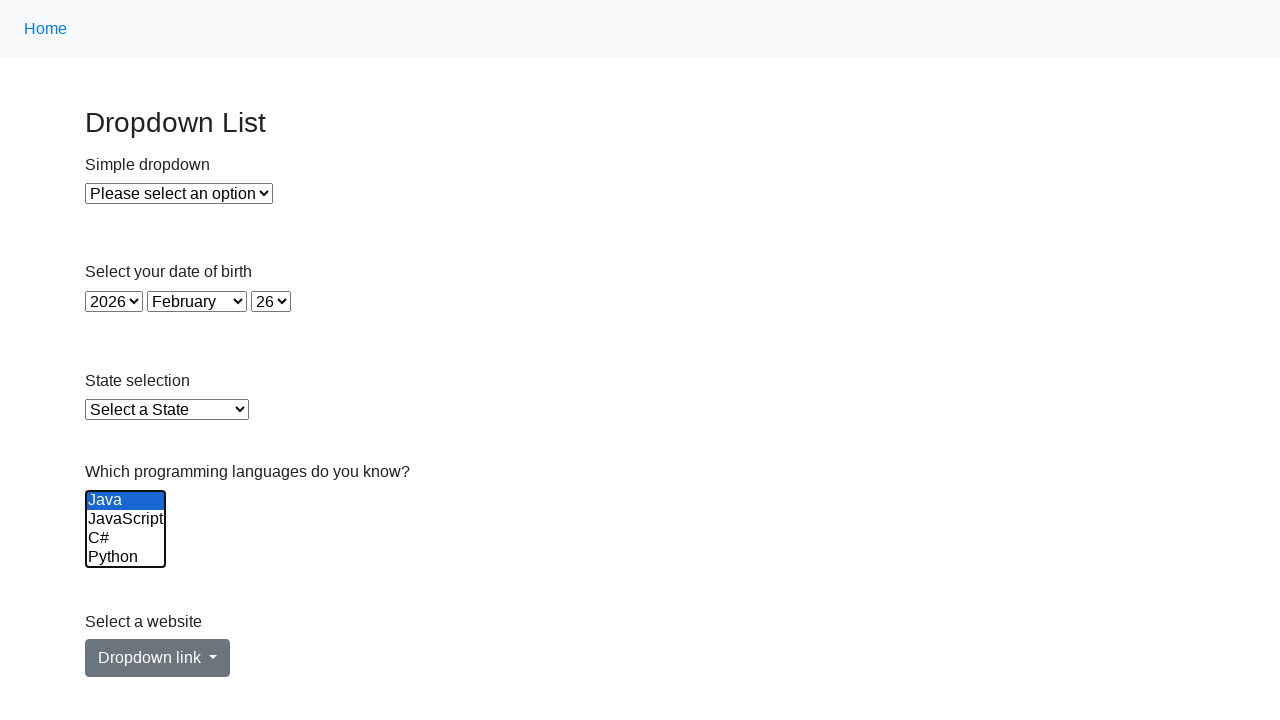

Selected a language option at (126, 519) on select[name='Languages'] >> option >> nth=1
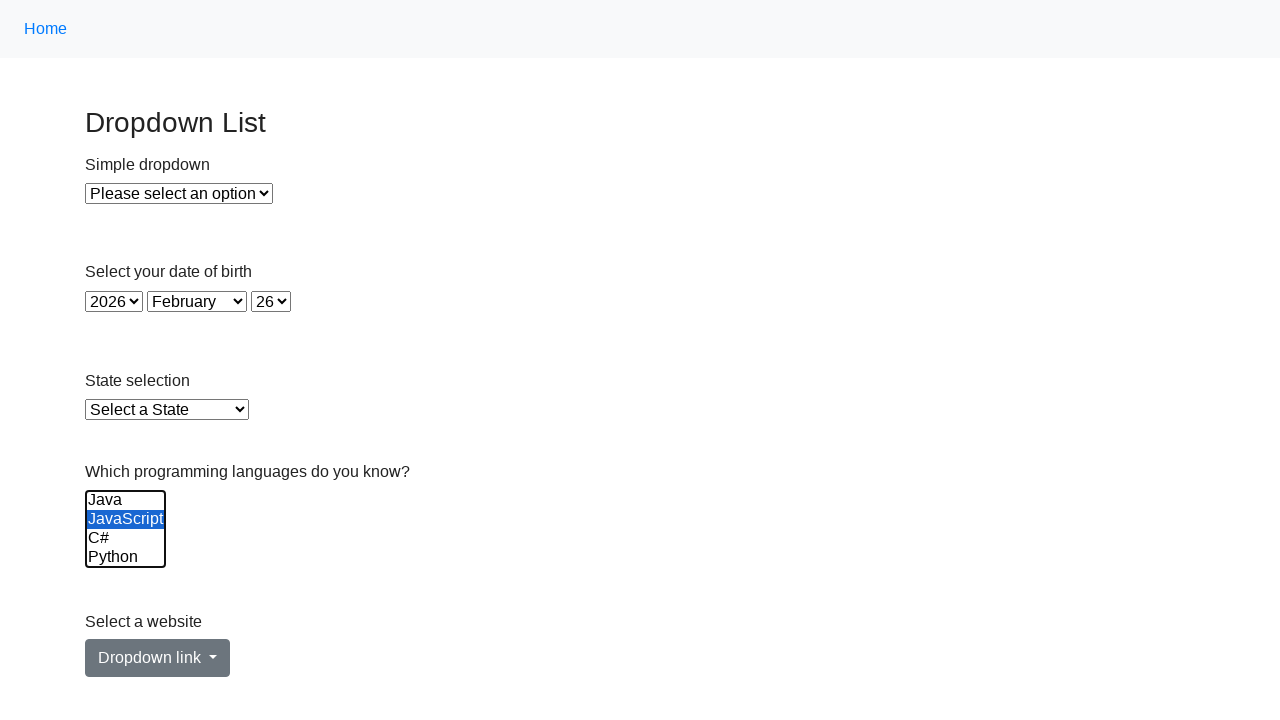

Selected a language option at (126, 538) on select[name='Languages'] >> option >> nth=2
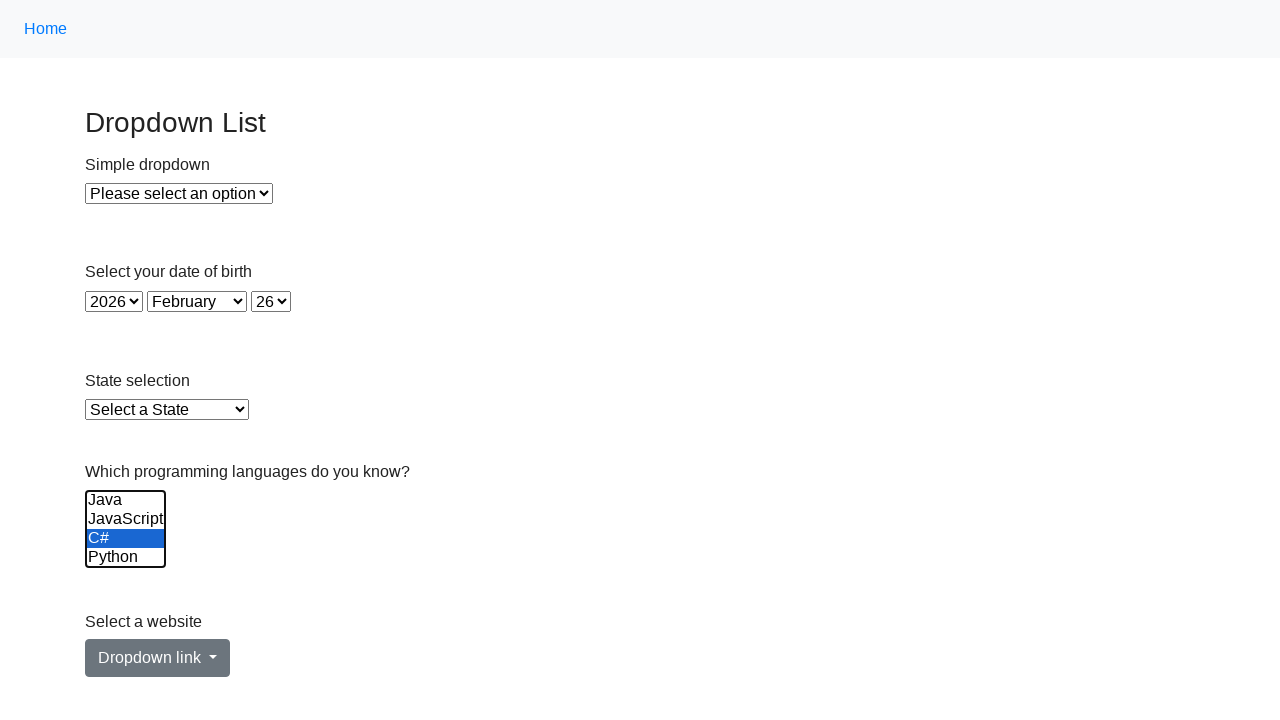

Selected a language option at (126, 558) on select[name='Languages'] >> option >> nth=3
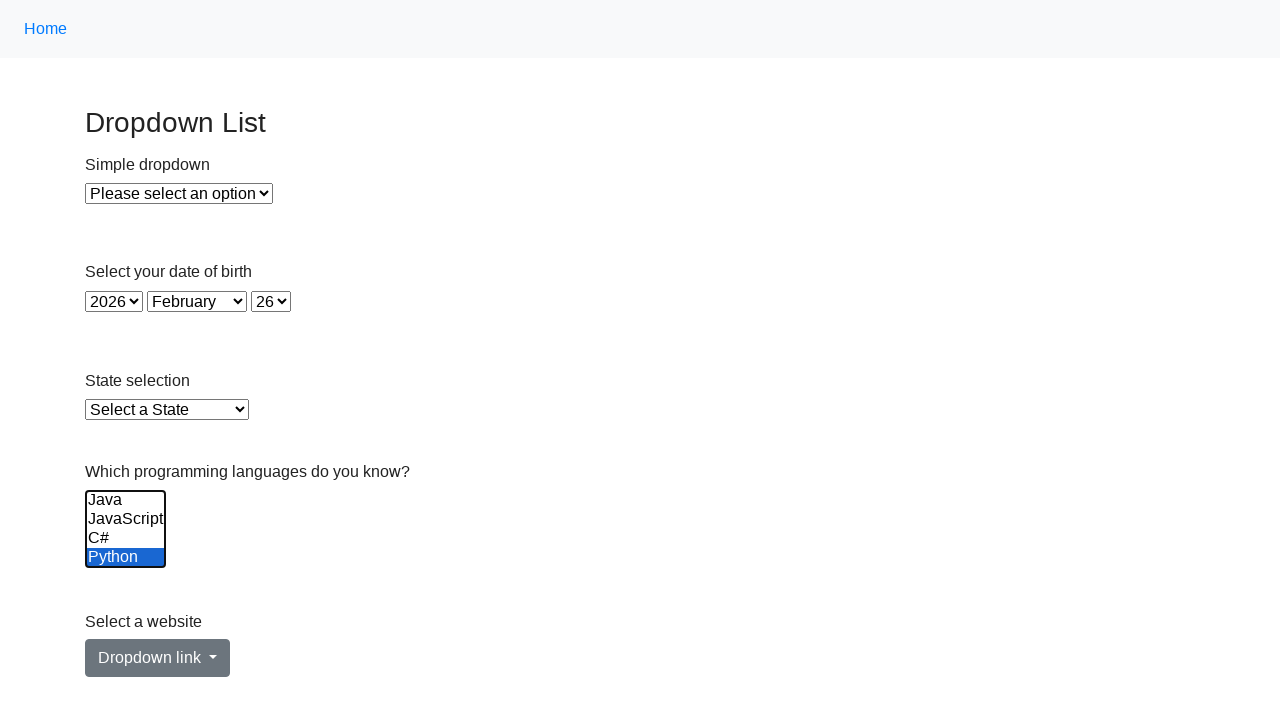

Selected a language option at (126, 539) on select[name='Languages'] >> option >> nth=4
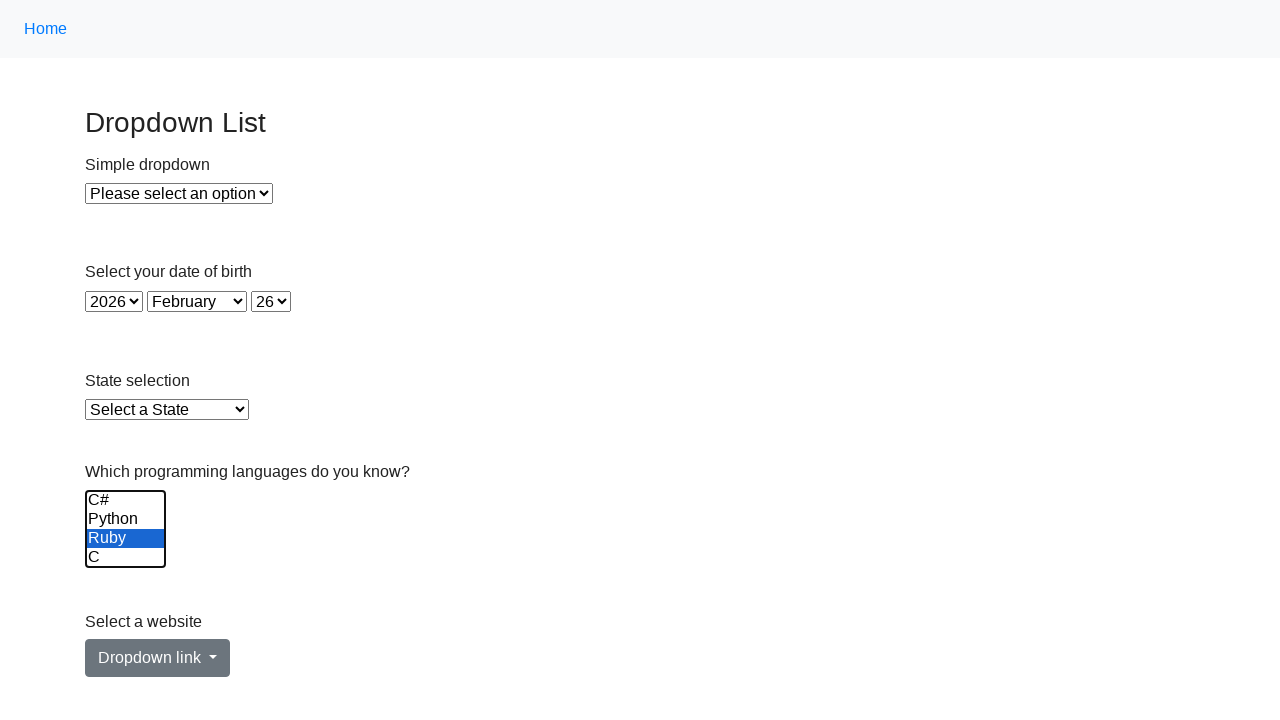

Selected a language option at (126, 558) on select[name='Languages'] >> option >> nth=5
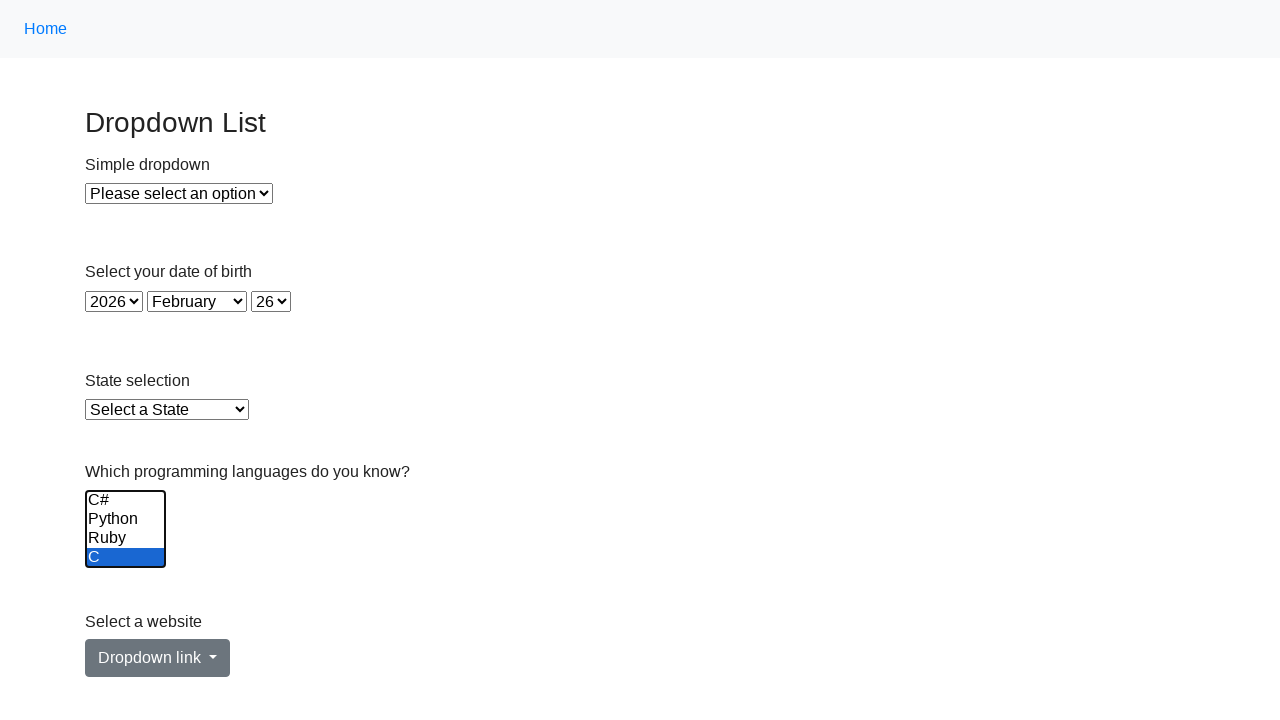

Pressed Control key down
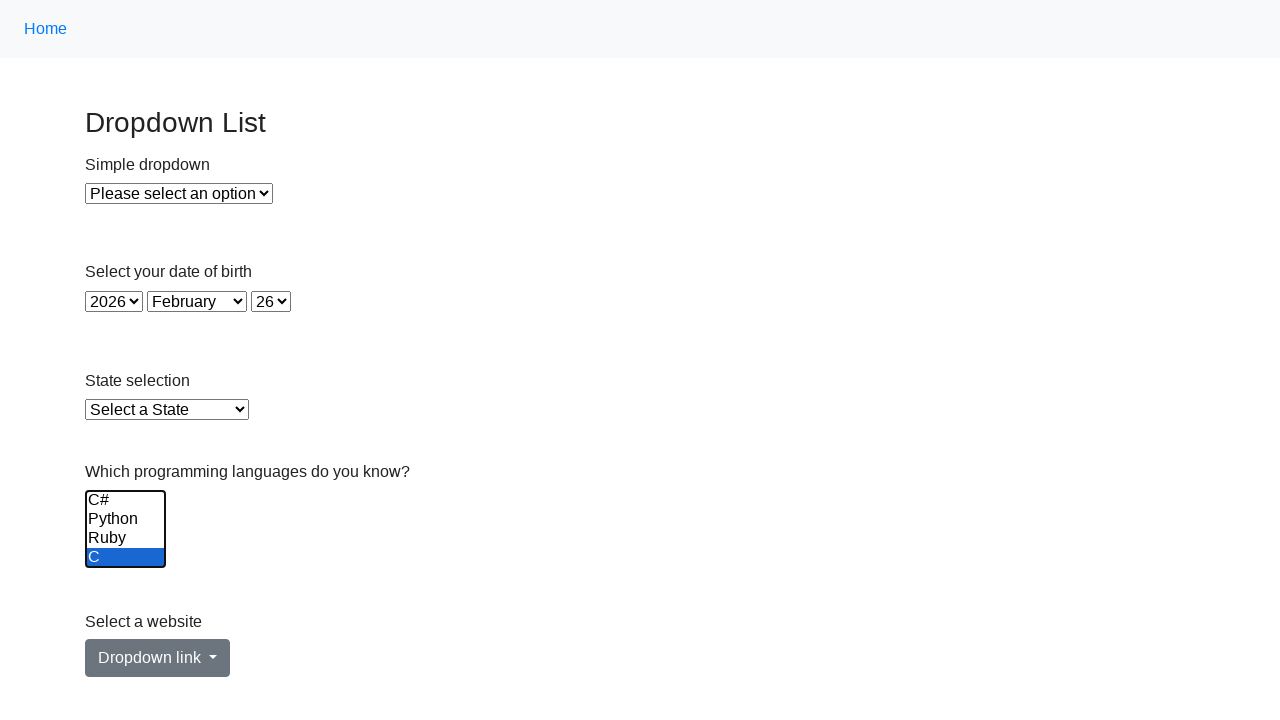

Ctrl+clicked a language option to deselect it at (126, 500) on select[name='Languages'] >> option >> nth=0
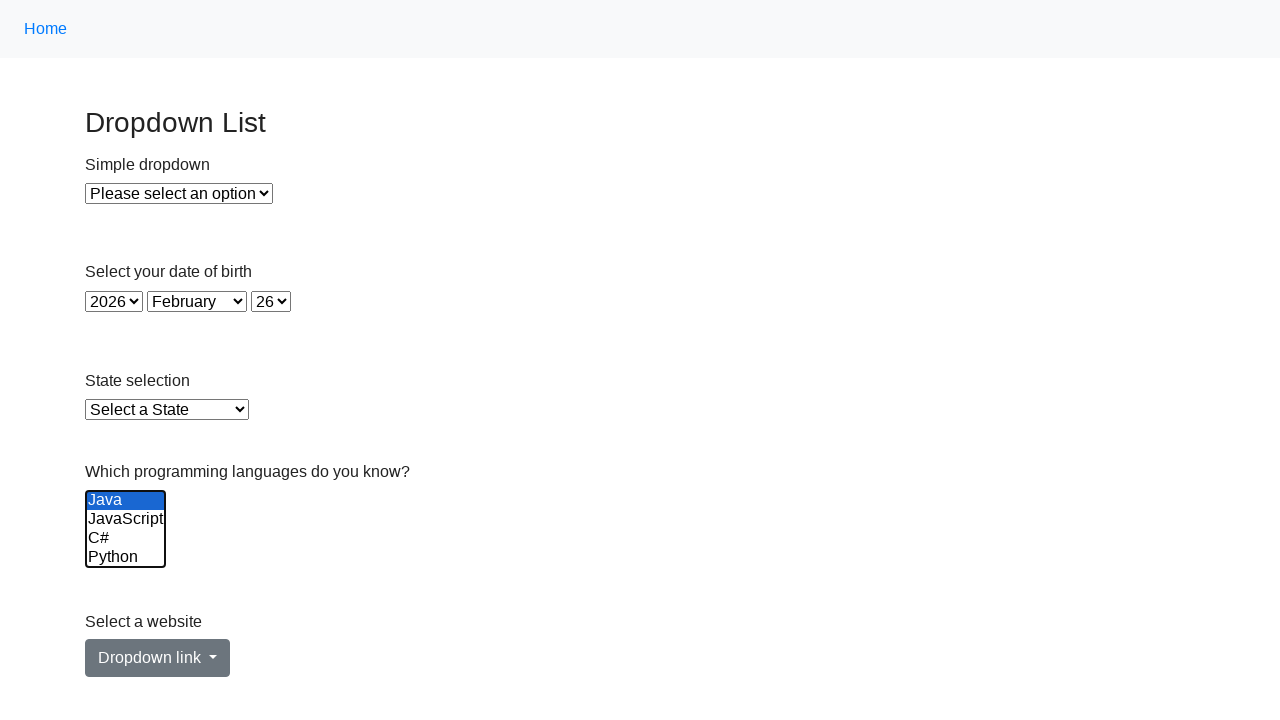

Released Control key
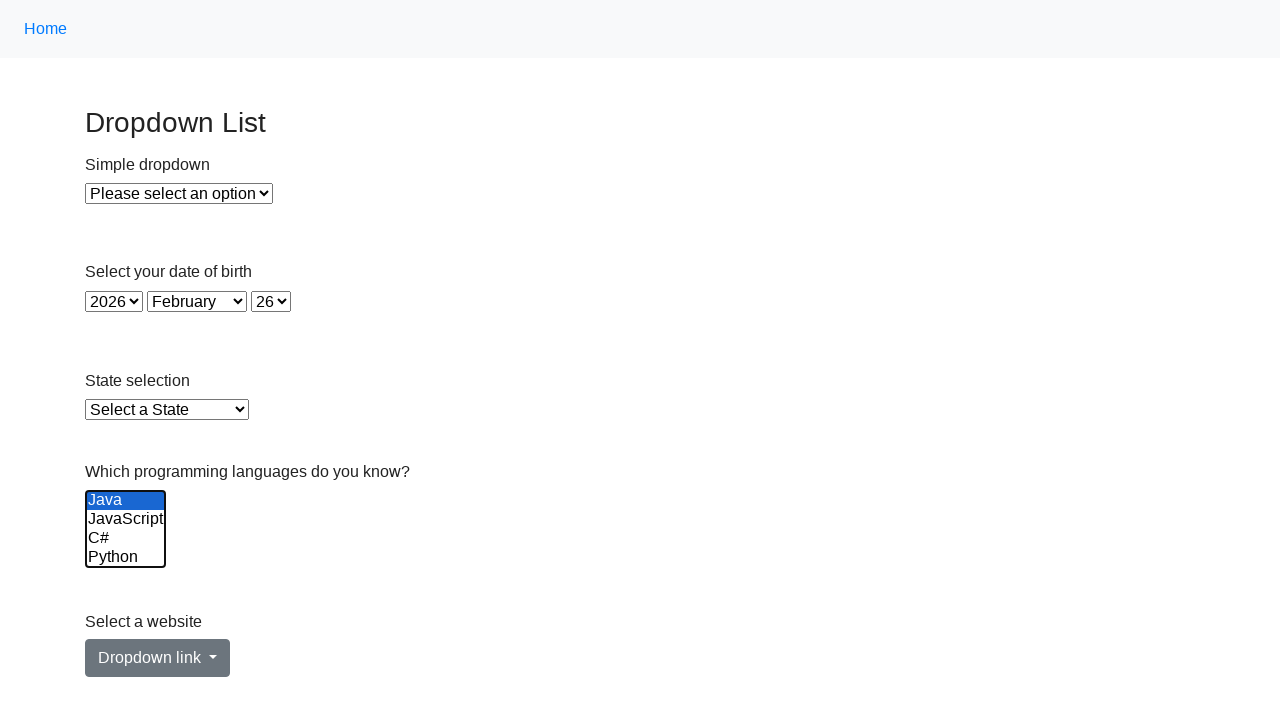

Pressed Control key down
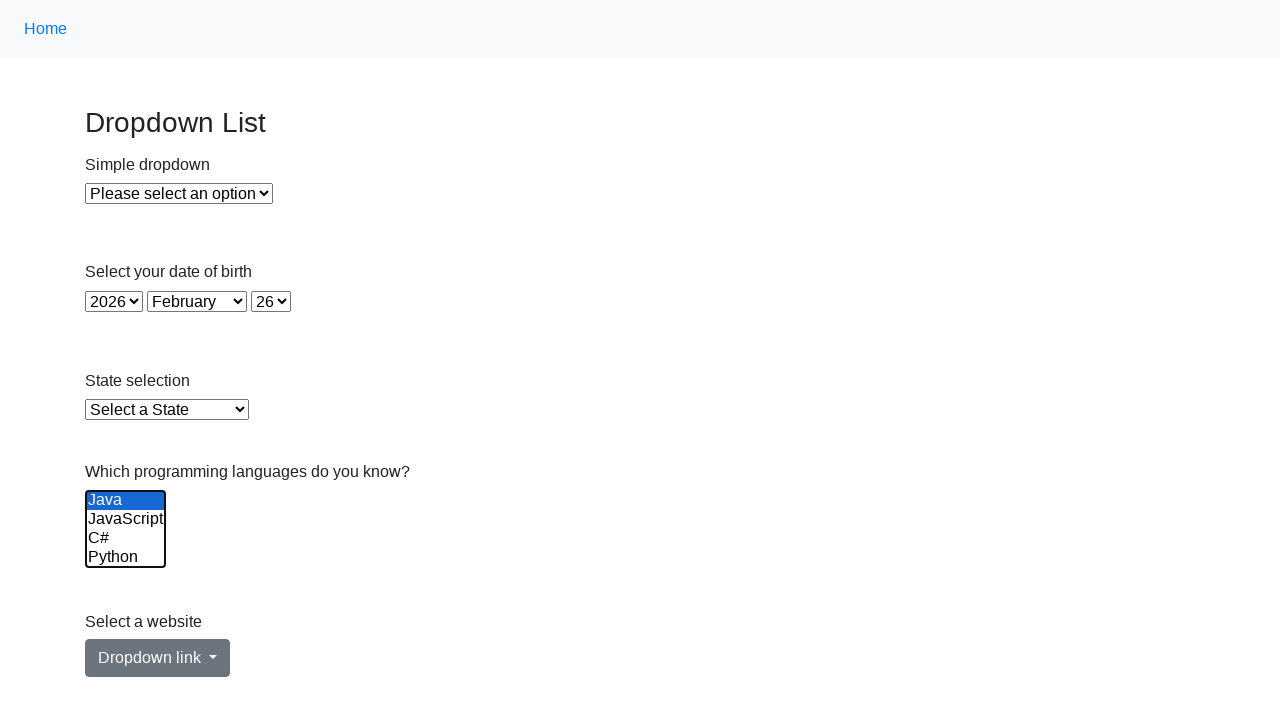

Ctrl+clicked a language option to deselect it at (126, 519) on select[name='Languages'] >> option >> nth=1
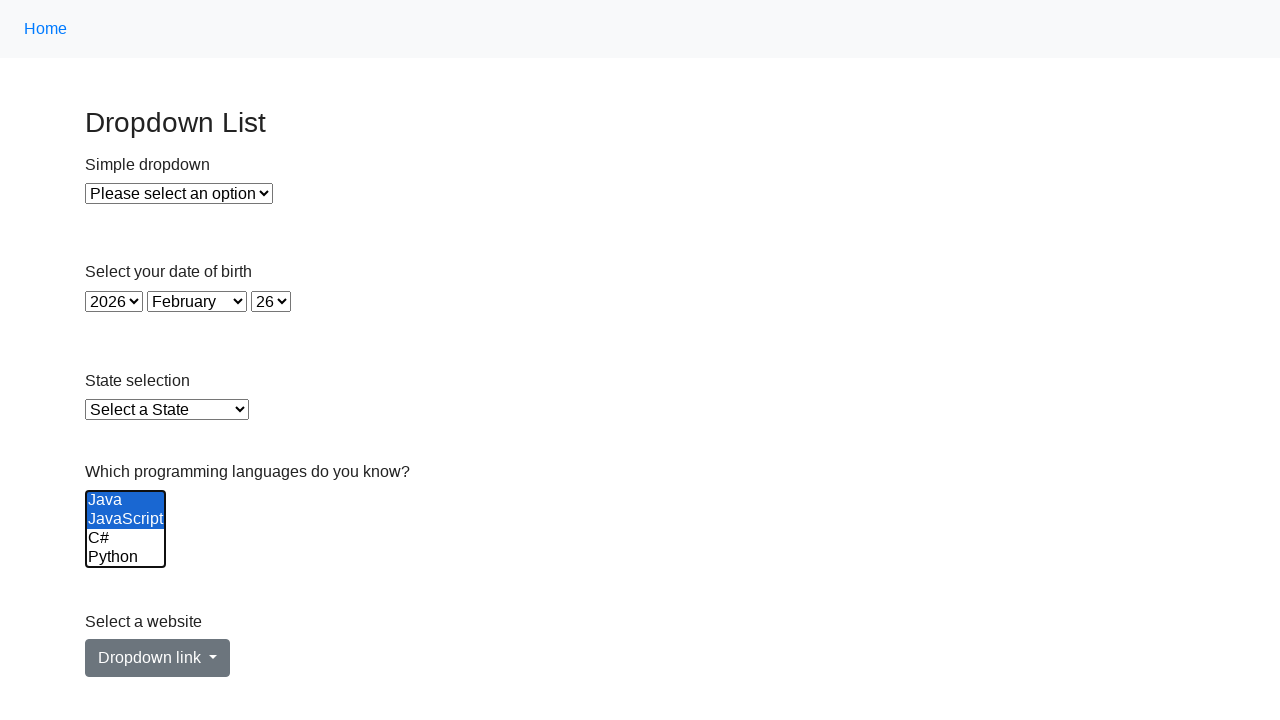

Released Control key
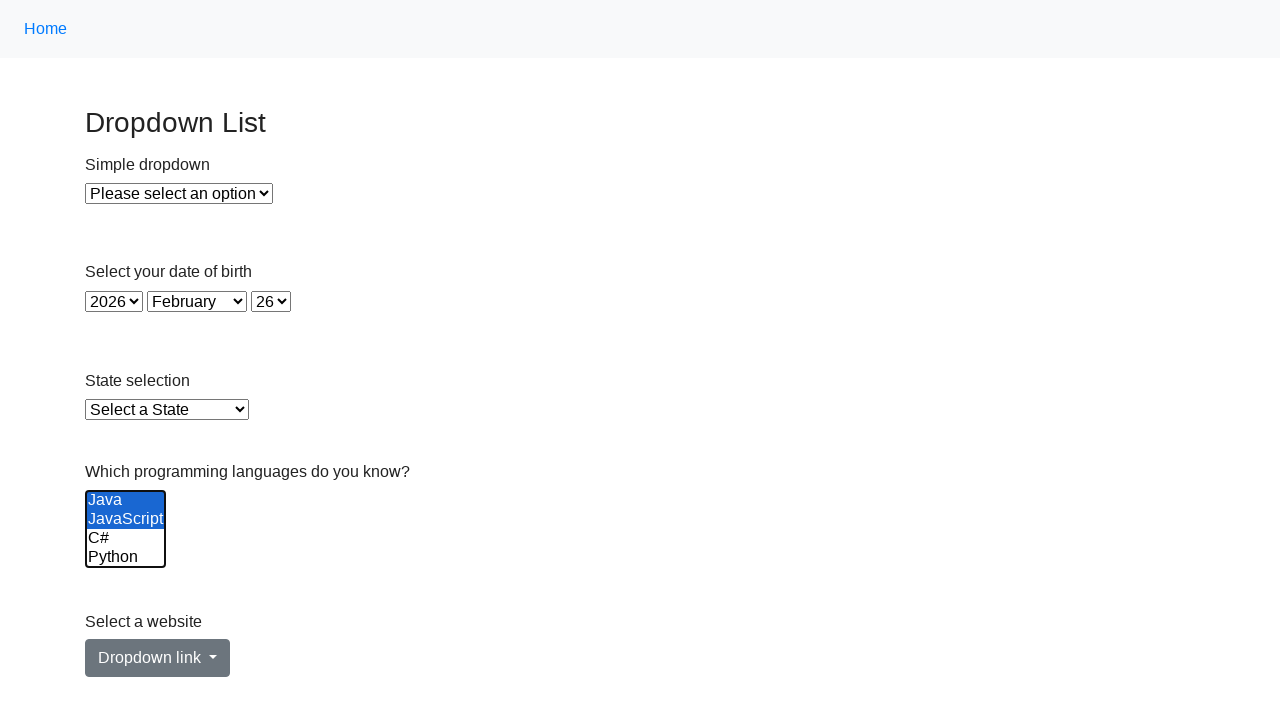

Pressed Control key down
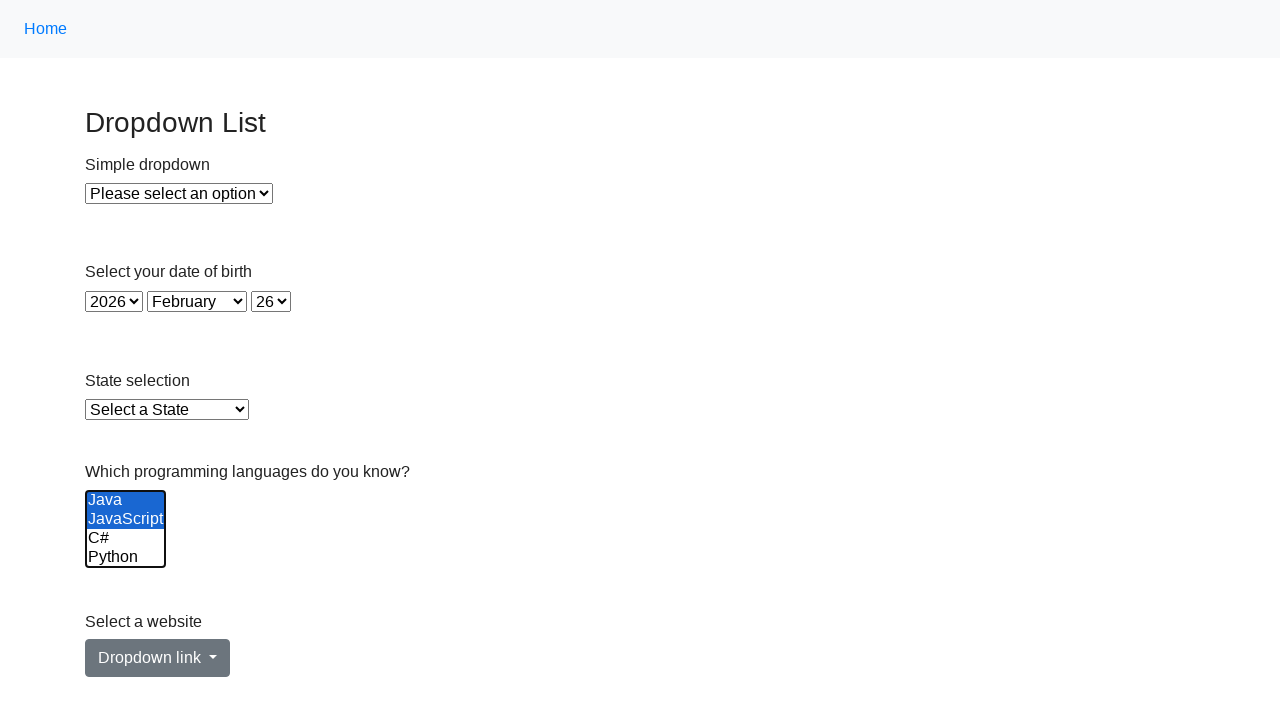

Ctrl+clicked a language option to deselect it at (126, 538) on select[name='Languages'] >> option >> nth=2
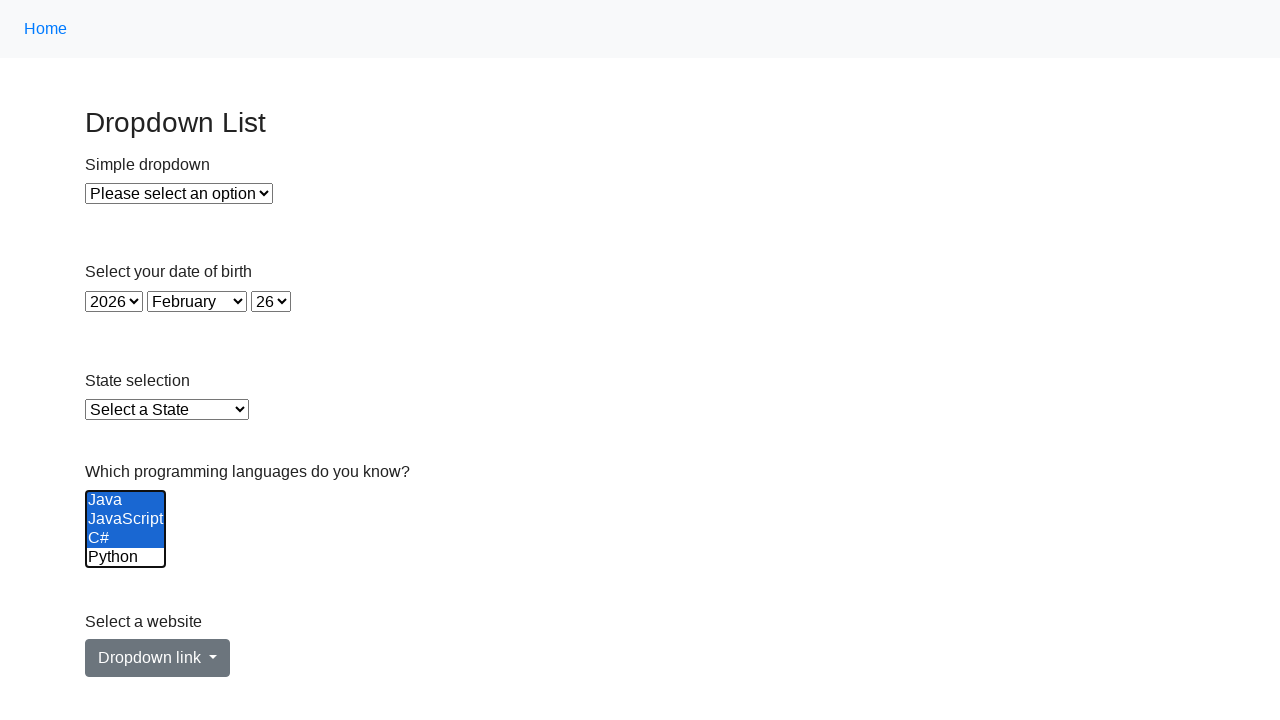

Released Control key
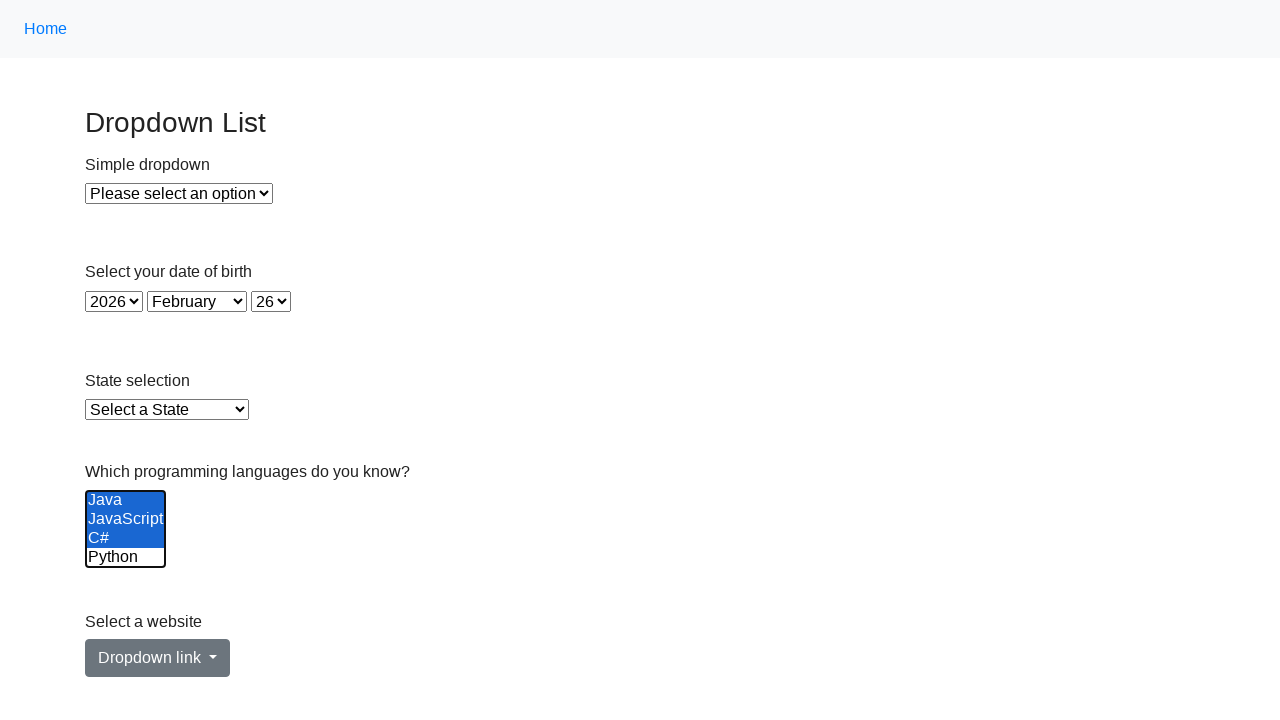

Pressed Control key down
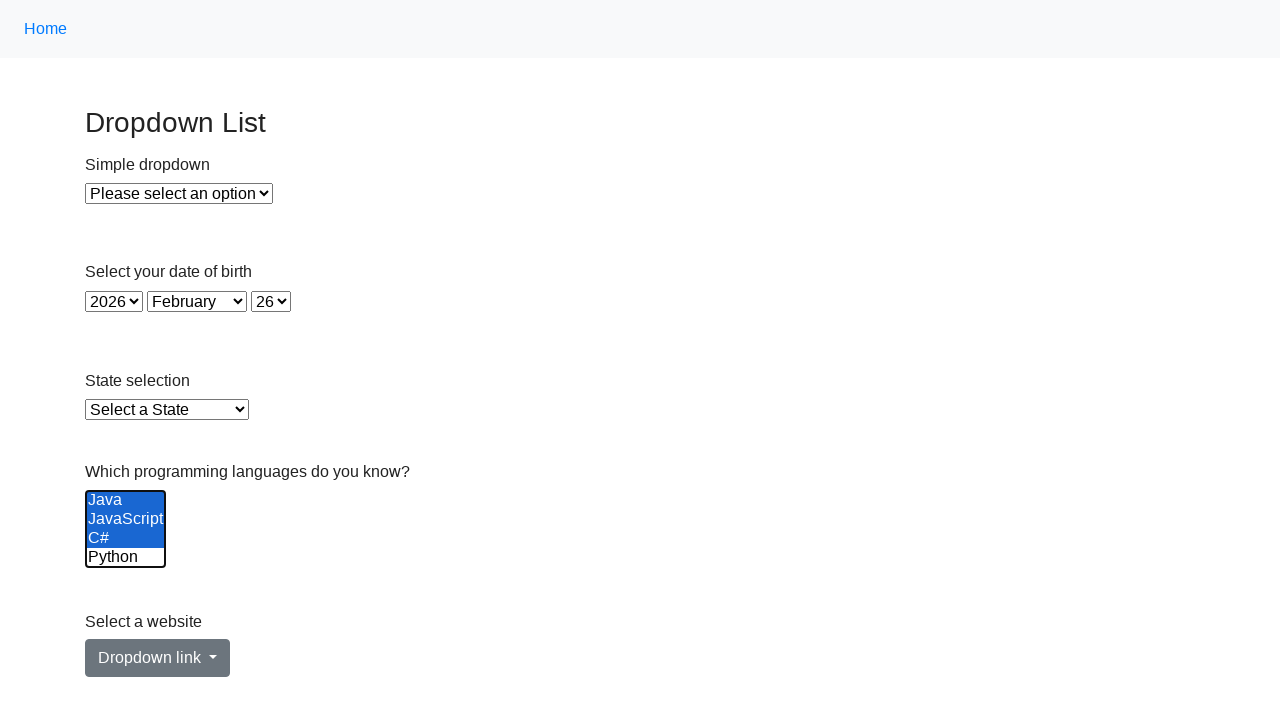

Ctrl+clicked a language option to deselect it at (126, 558) on select[name='Languages'] >> option >> nth=3
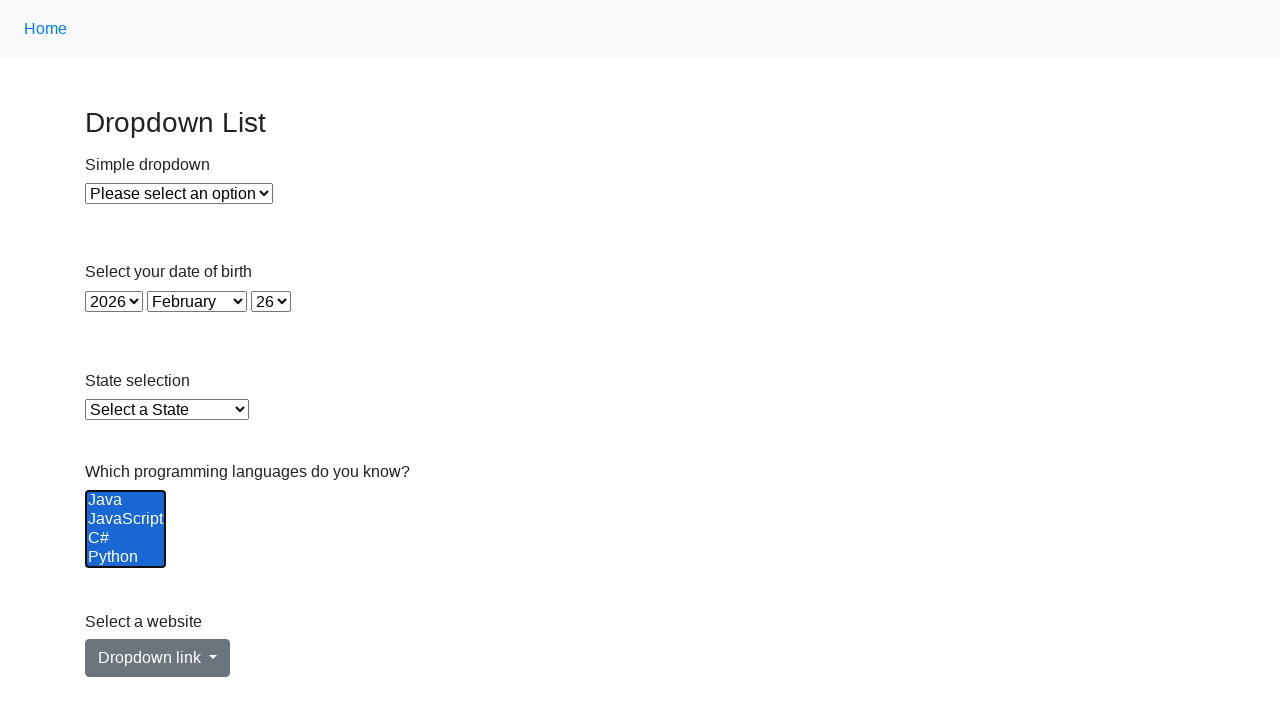

Released Control key
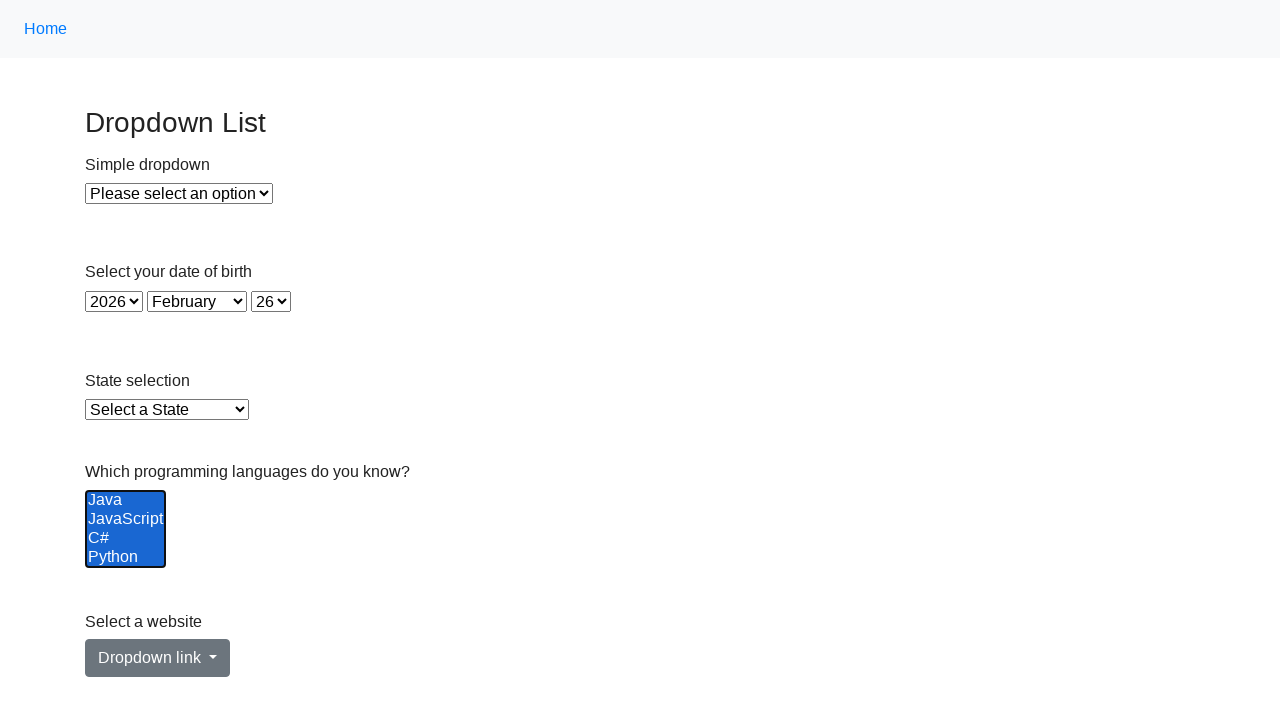

Pressed Control key down
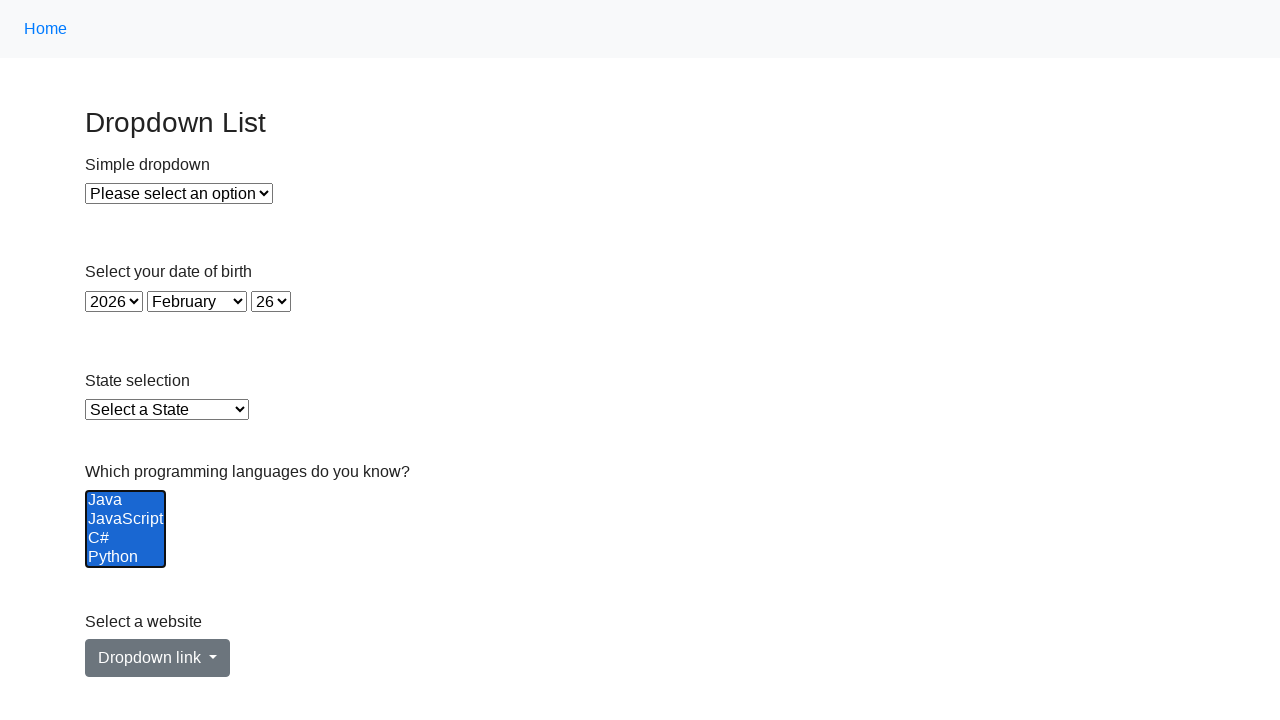

Ctrl+clicked a language option to deselect it at (126, 539) on select[name='Languages'] >> option >> nth=4
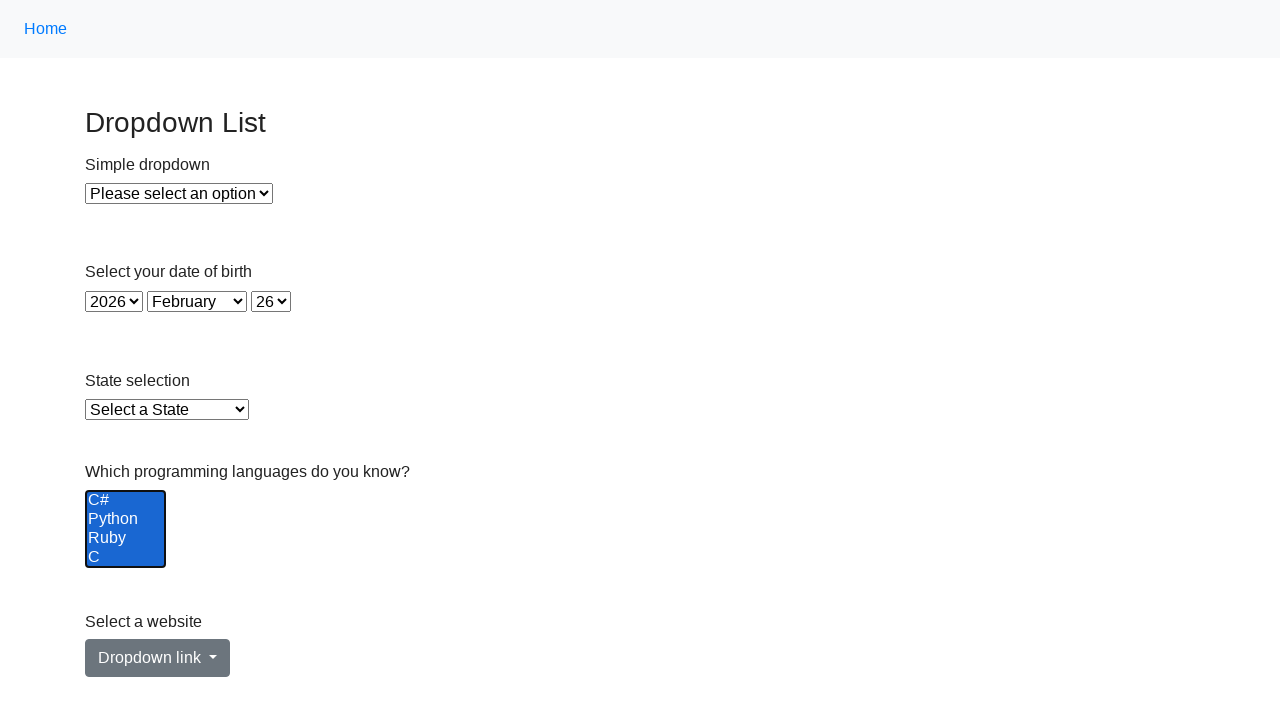

Released Control key
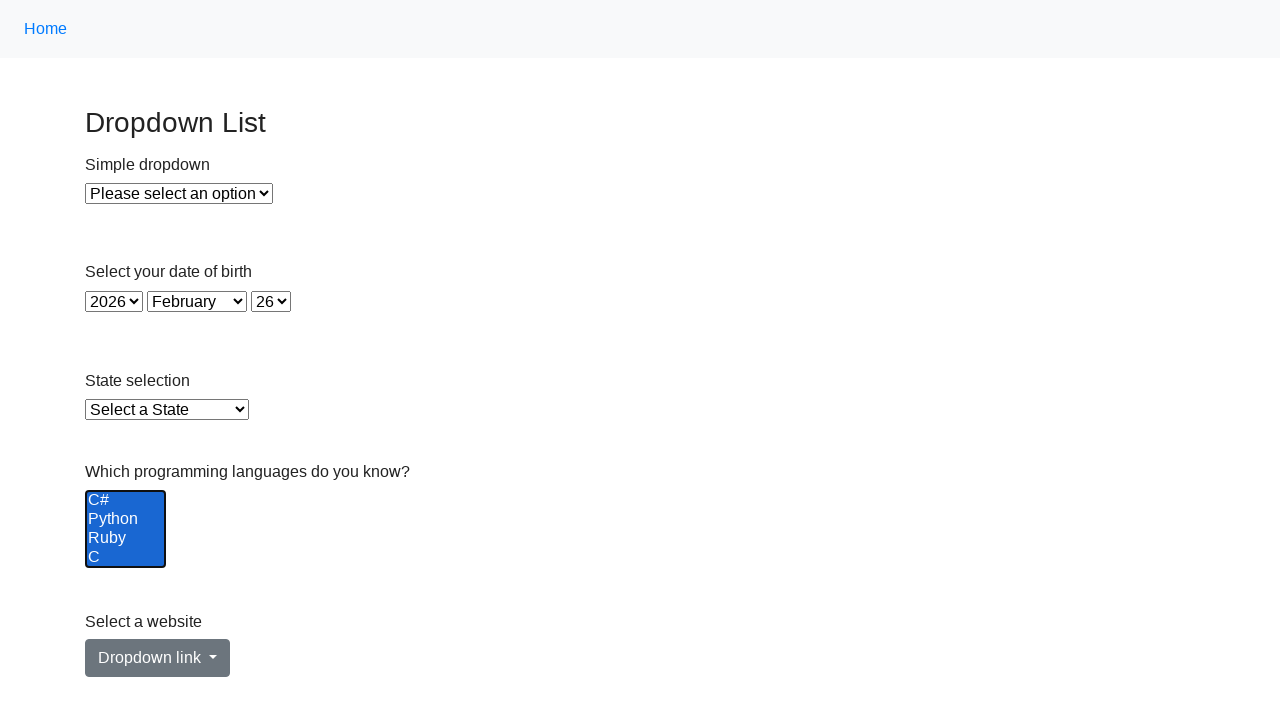

Pressed Control key down
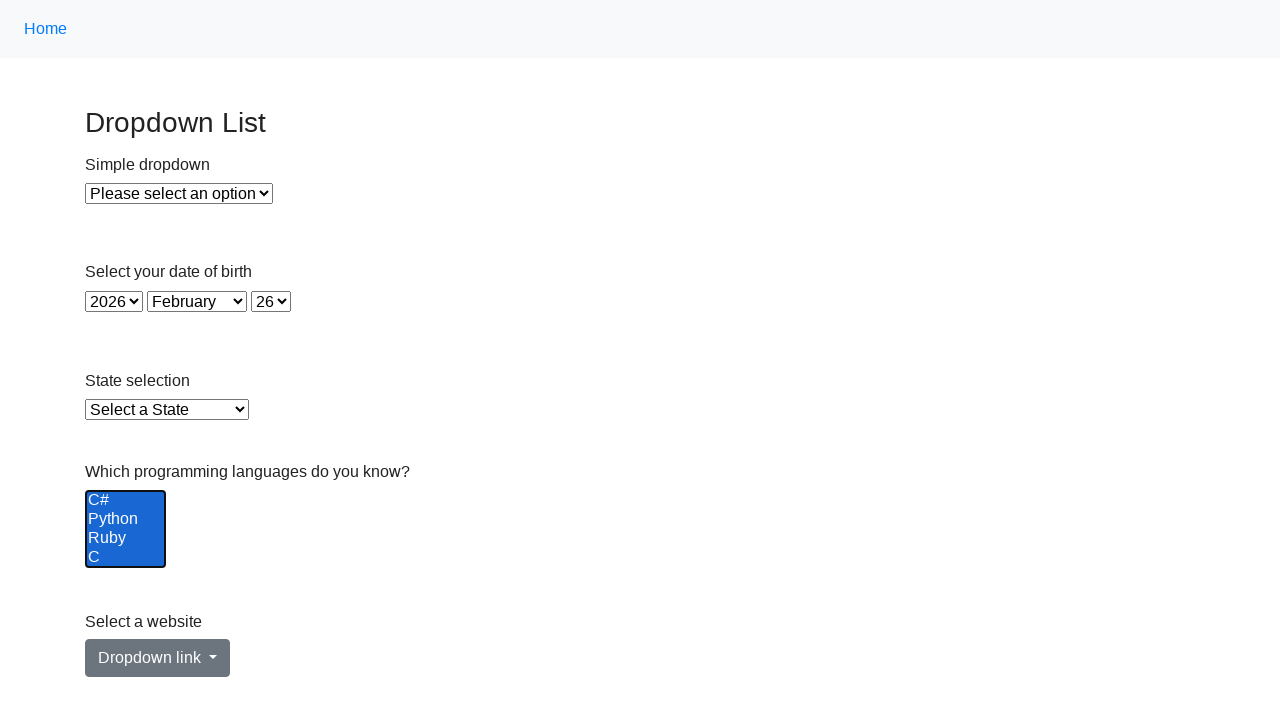

Ctrl+clicked a language option to deselect it at (126, 558) on select[name='Languages'] >> option >> nth=5
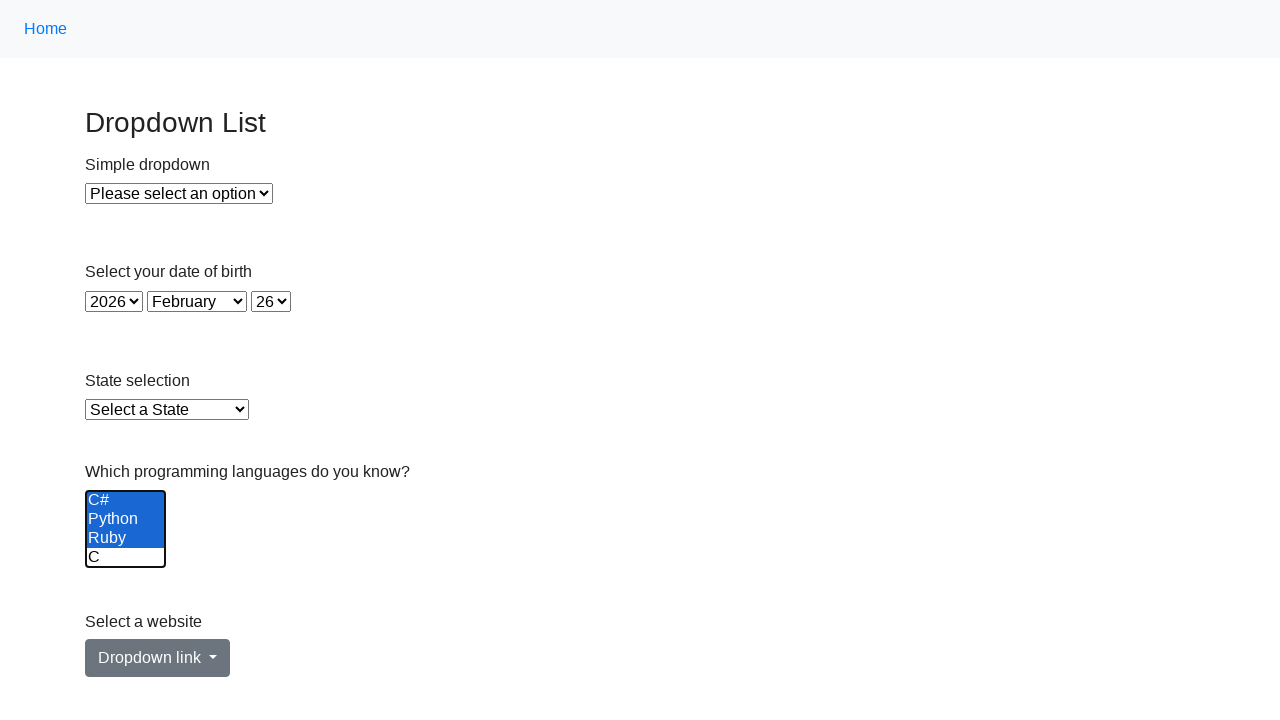

Released Control key
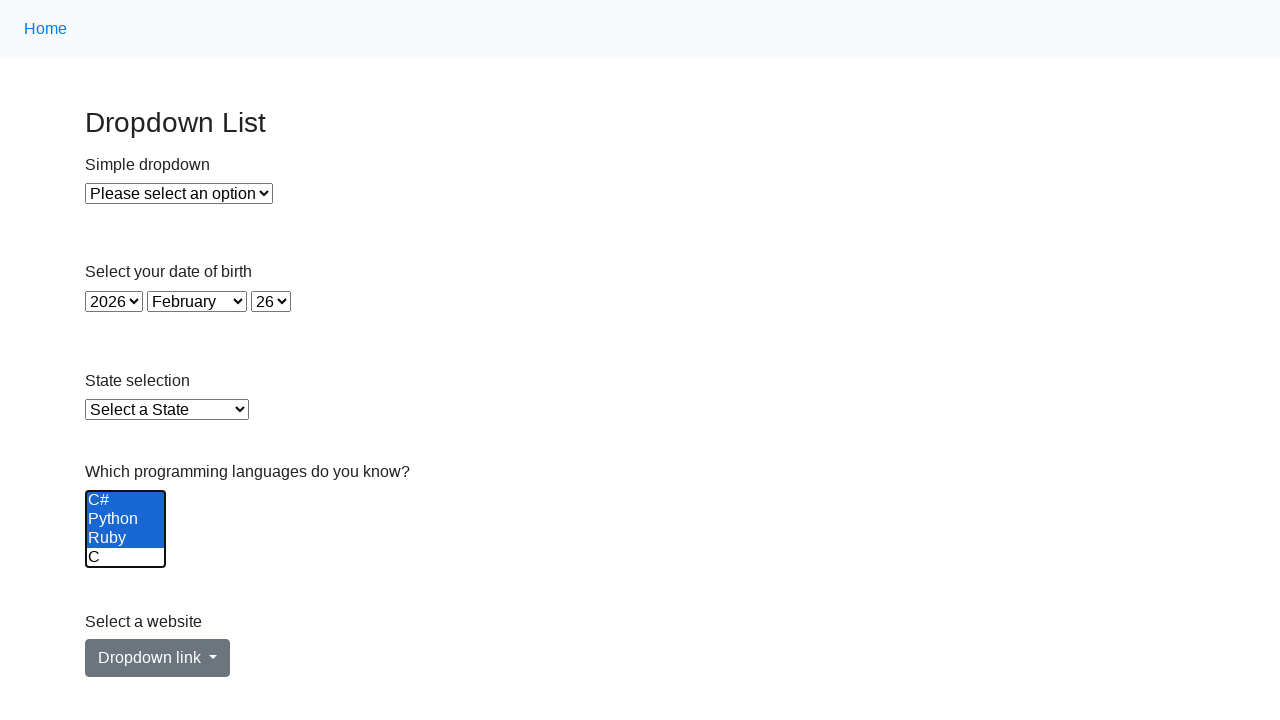

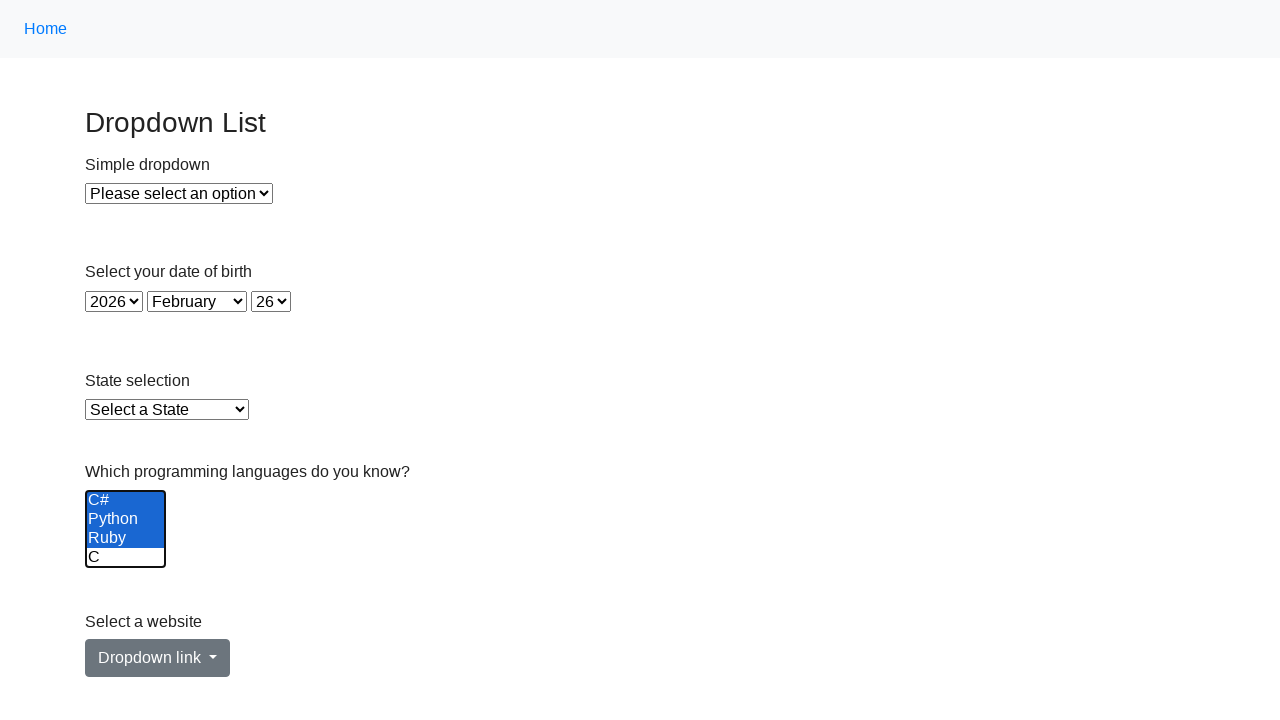